Tests passenger dropdown functionality by clicking to open the dropdown, incrementing the adult passenger count 4 times, and then closing the dropdown.

Starting URL: https://rahulshettyacademy.com/dropdownsPractise/

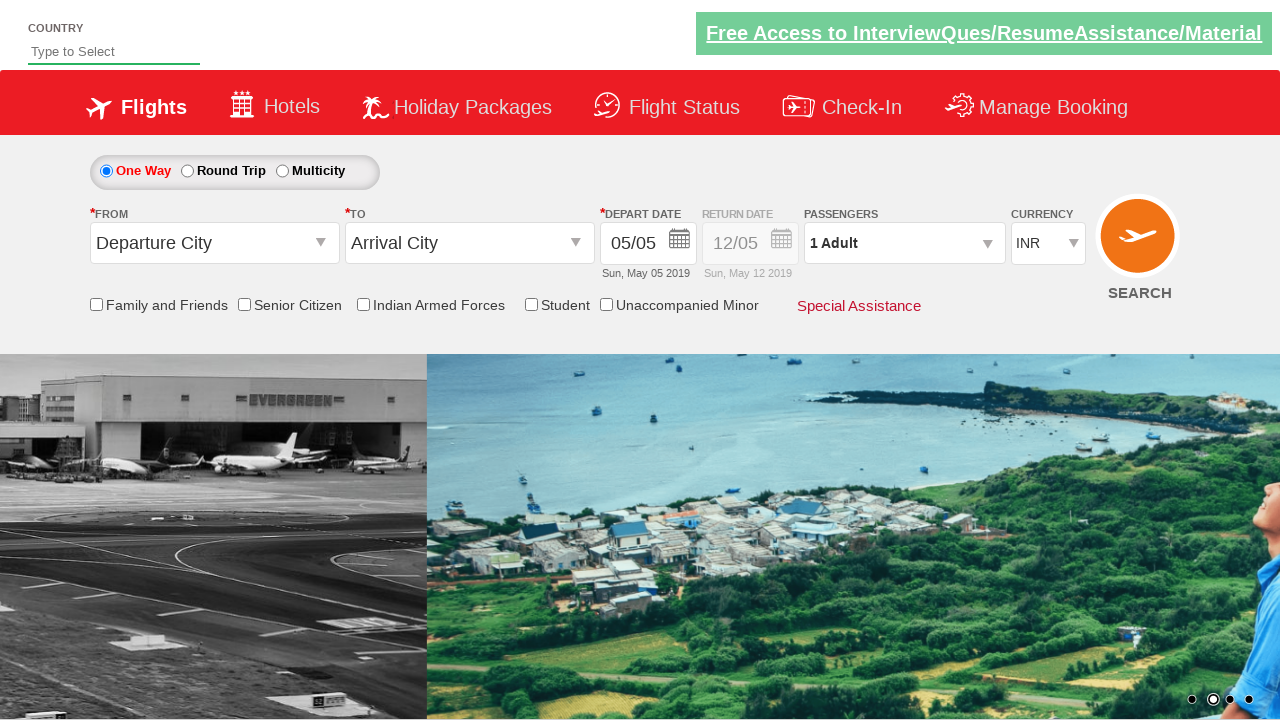

Clicked on passenger info dropdown to open it at (904, 243) on #divpaxinfo
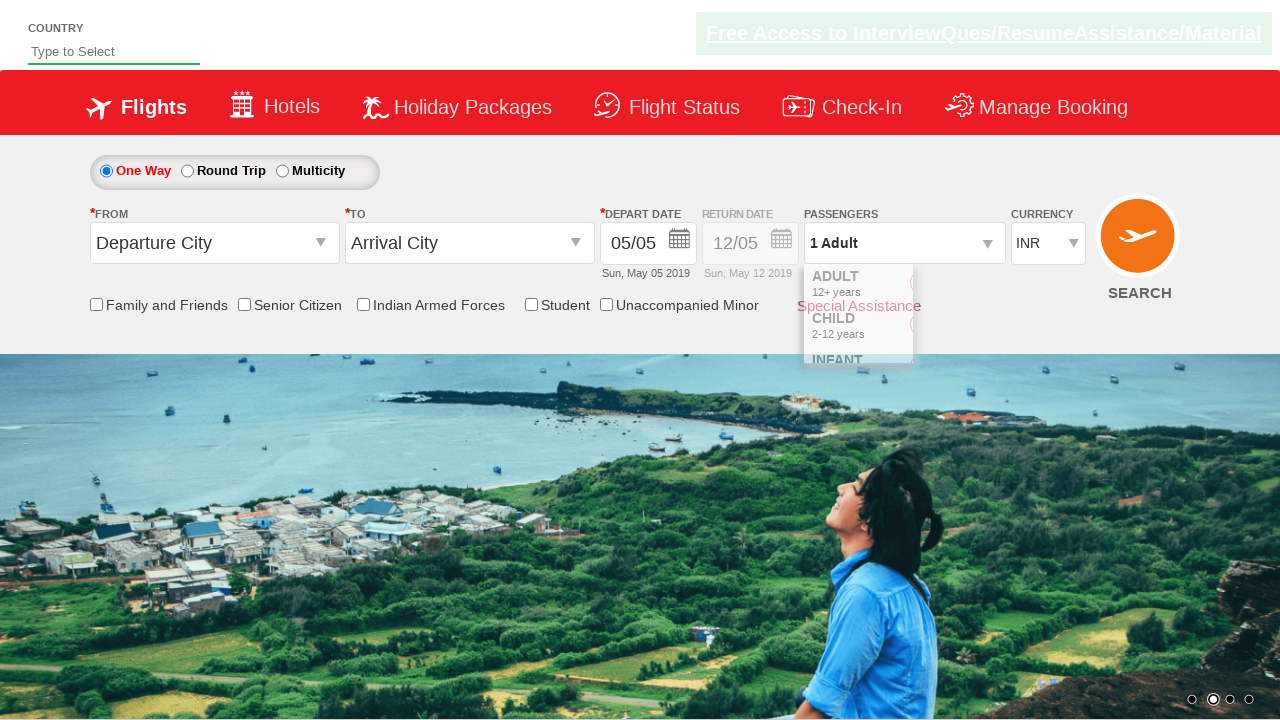

Dropdown opened and increment adult button is visible
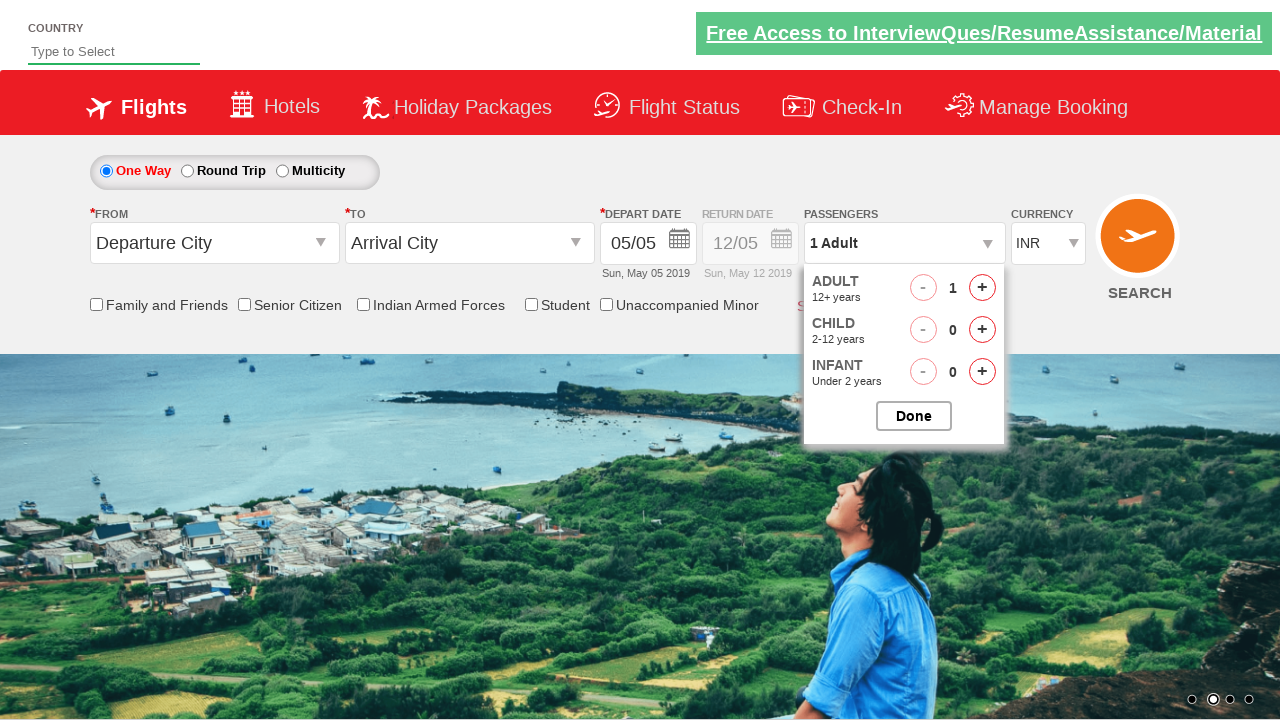

Incremented adult passenger count (iteration 1/4) at (982, 288) on #hrefIncAdt
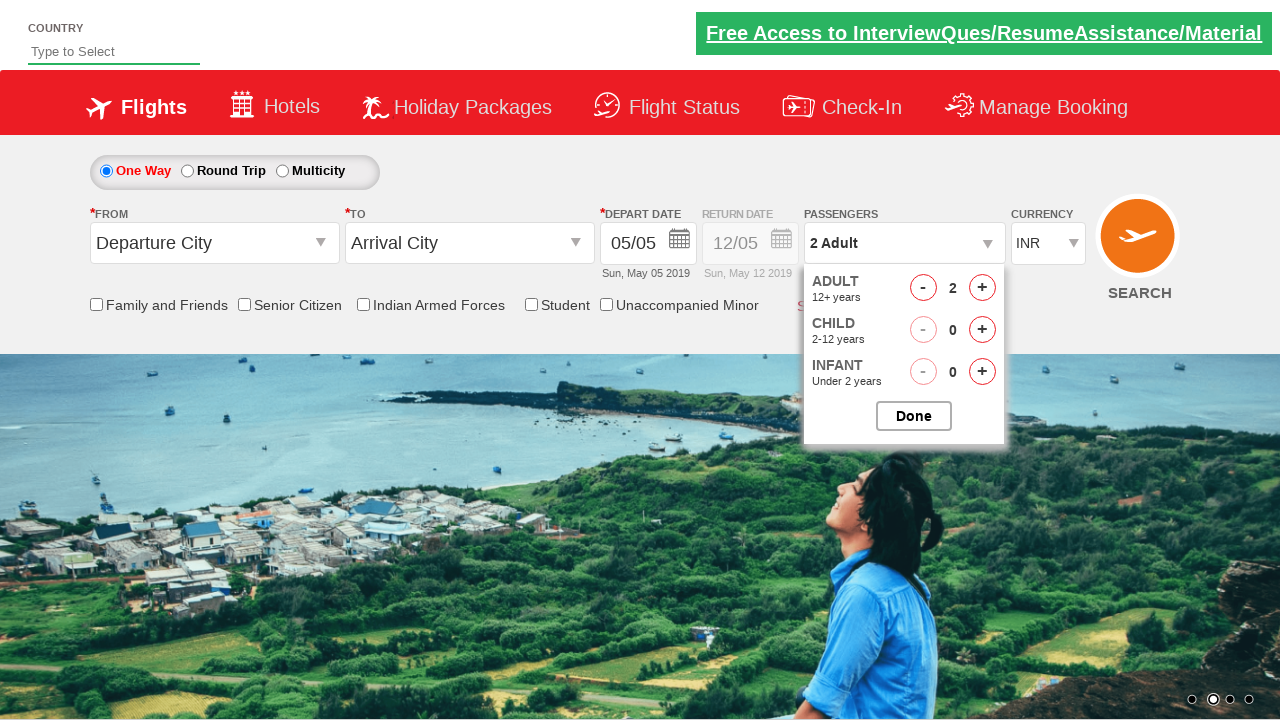

Incremented adult passenger count (iteration 2/4) at (982, 288) on #hrefIncAdt
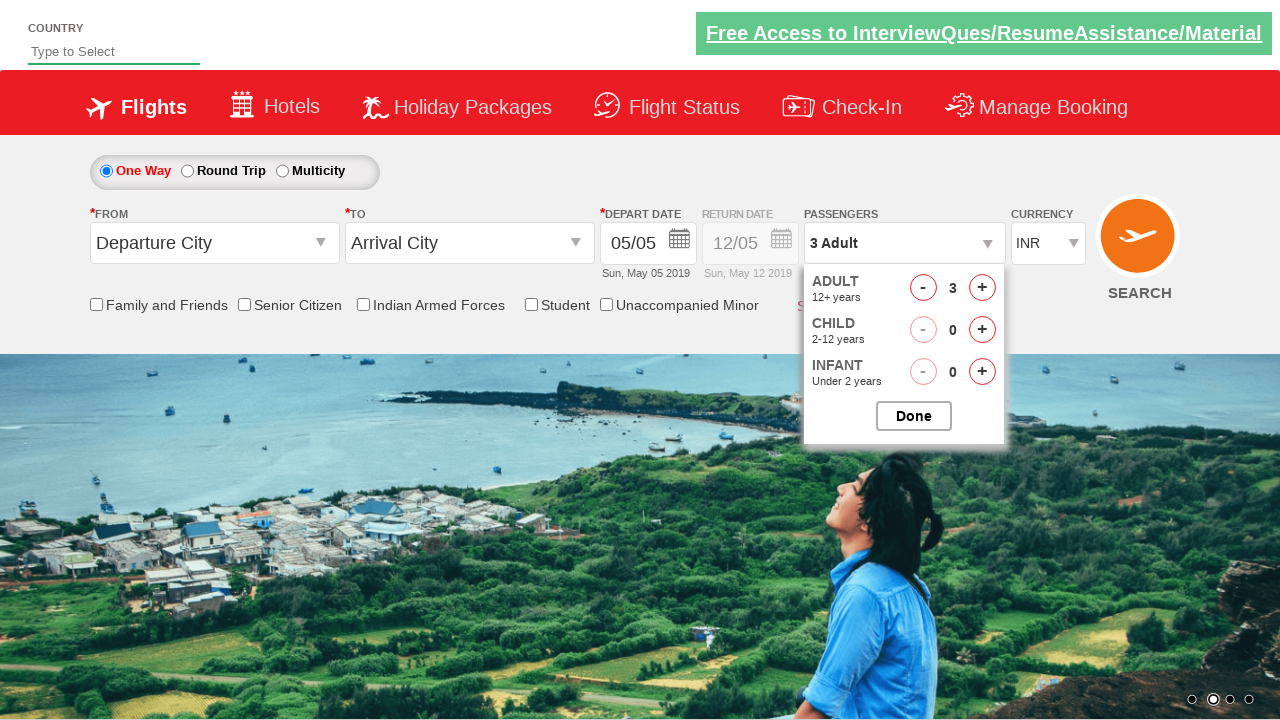

Incremented adult passenger count (iteration 3/4) at (982, 288) on #hrefIncAdt
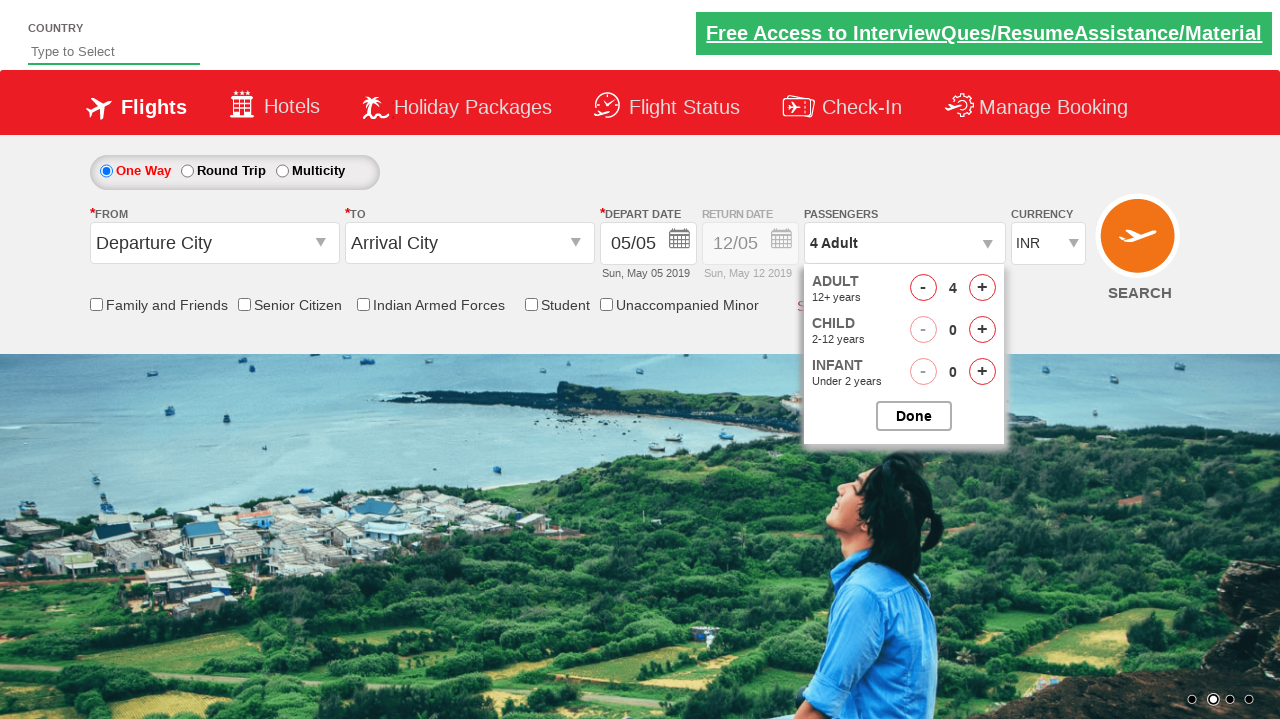

Incremented adult passenger count (iteration 4/4) at (982, 288) on #hrefIncAdt
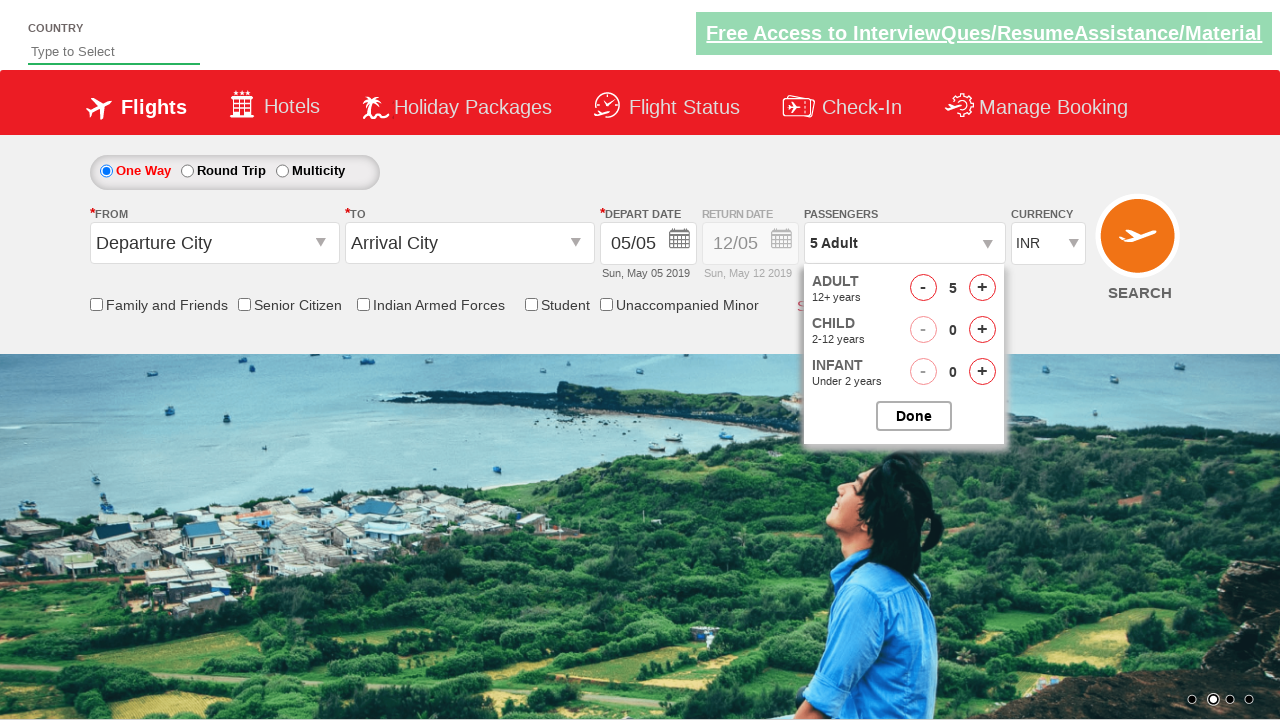

Clicked button to close passenger options dropdown at (914, 416) on #btnclosepaxoption
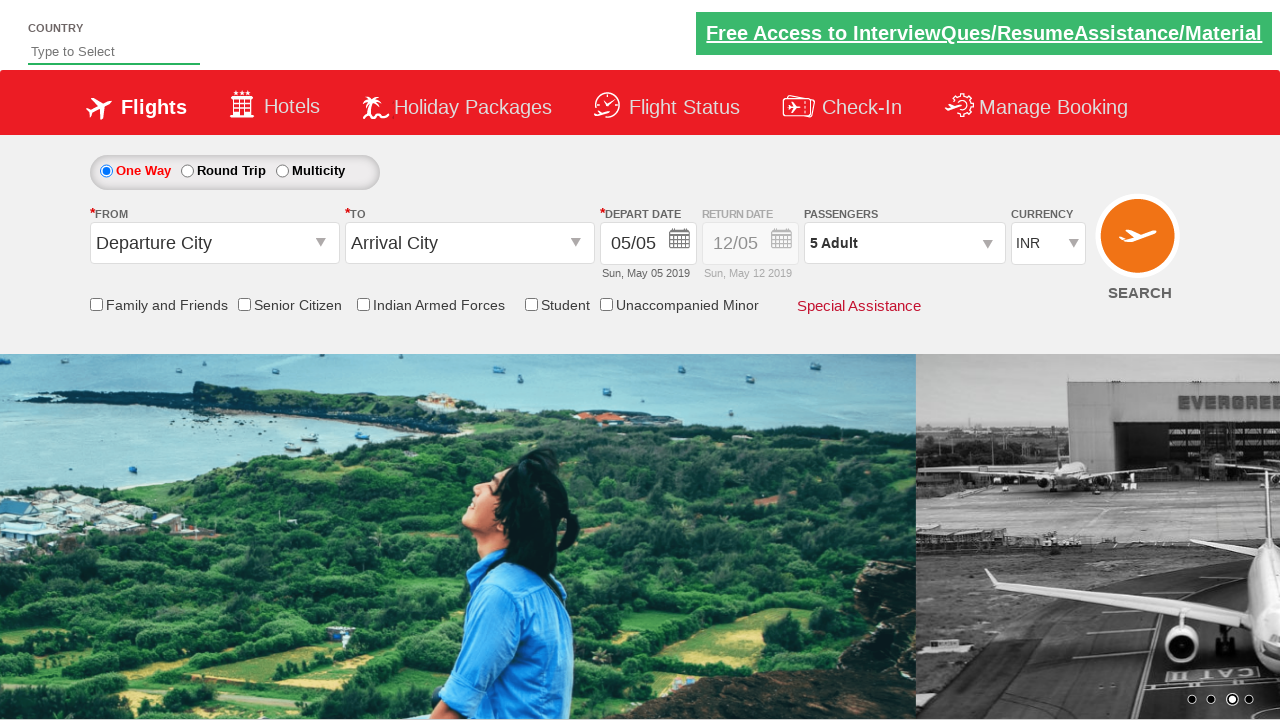

Dropdown closed and passenger info element is updated
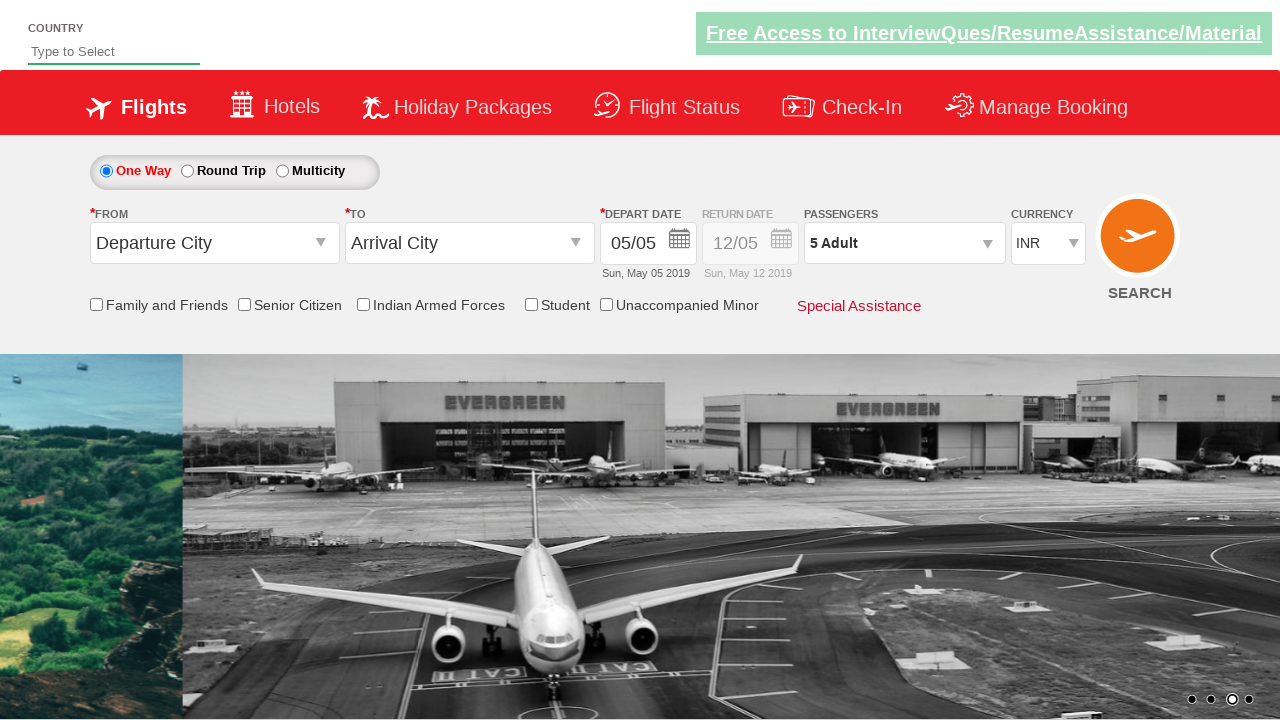

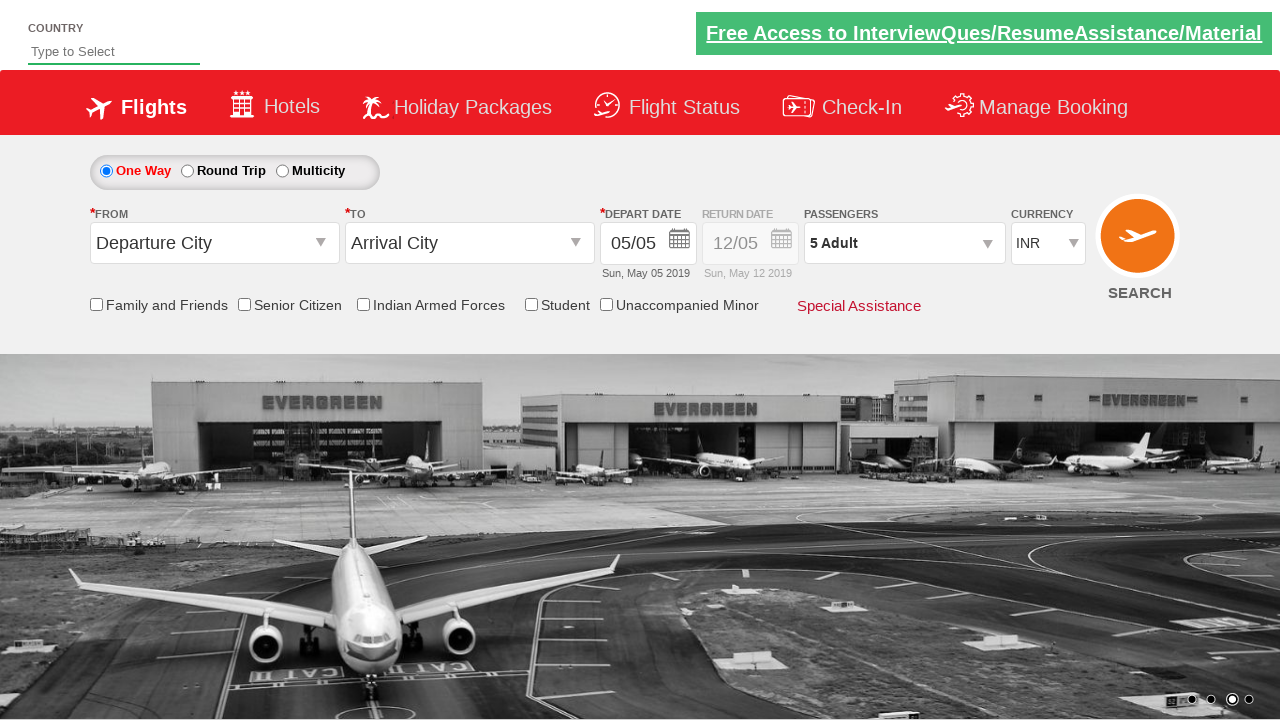